Tests triangle calculator with empty field C to verify single empty field handling

Starting URL: https://do.tusur.ru/qa-test2/

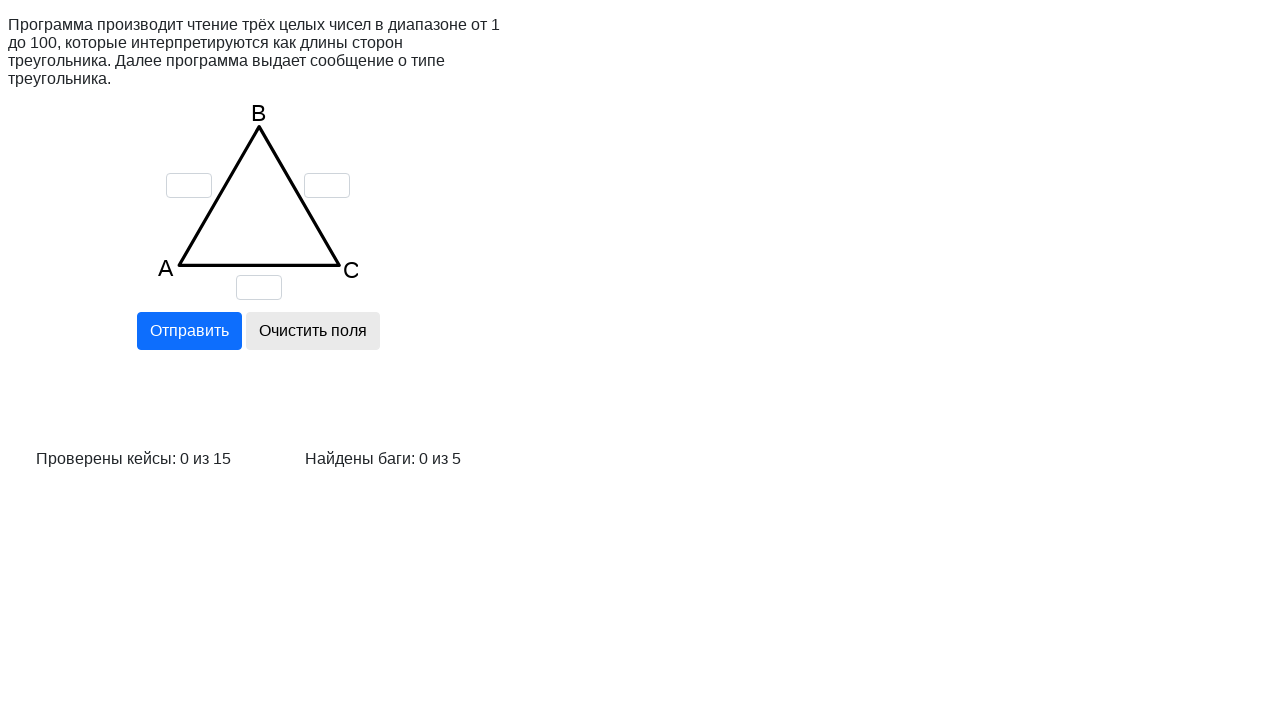

Cleared field A on input[name='a']
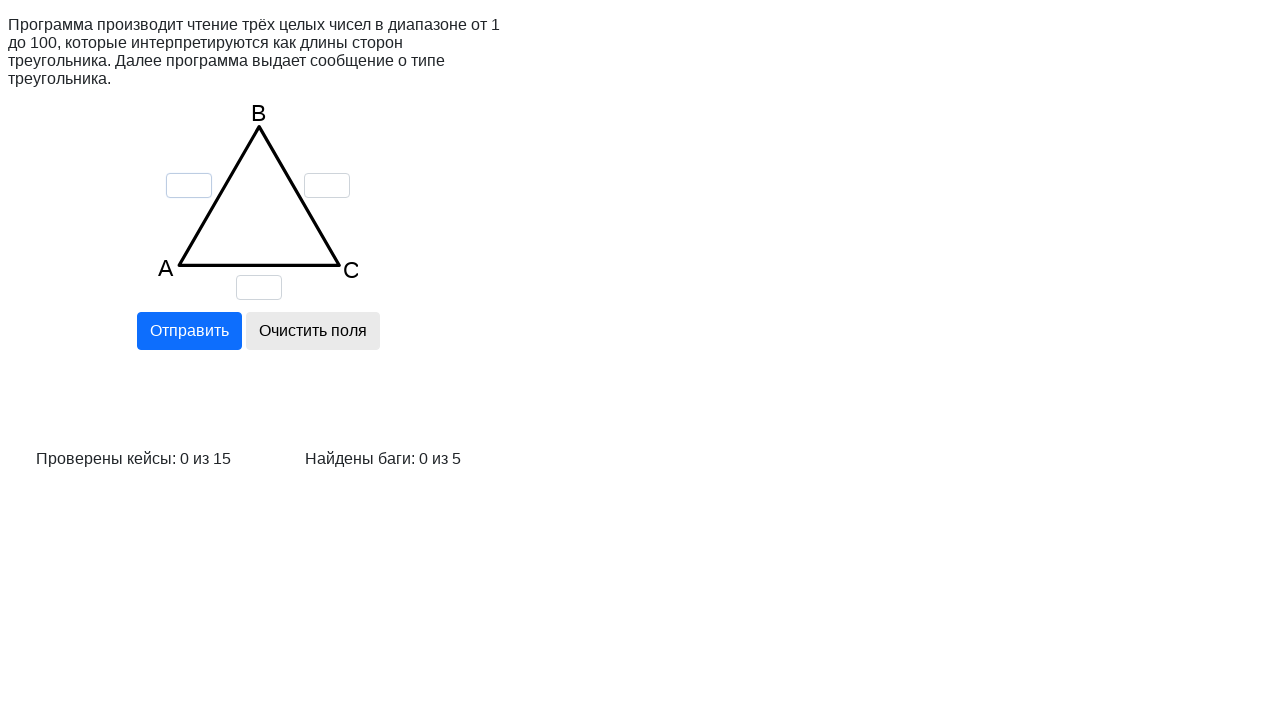

Cleared field B on input[name='b']
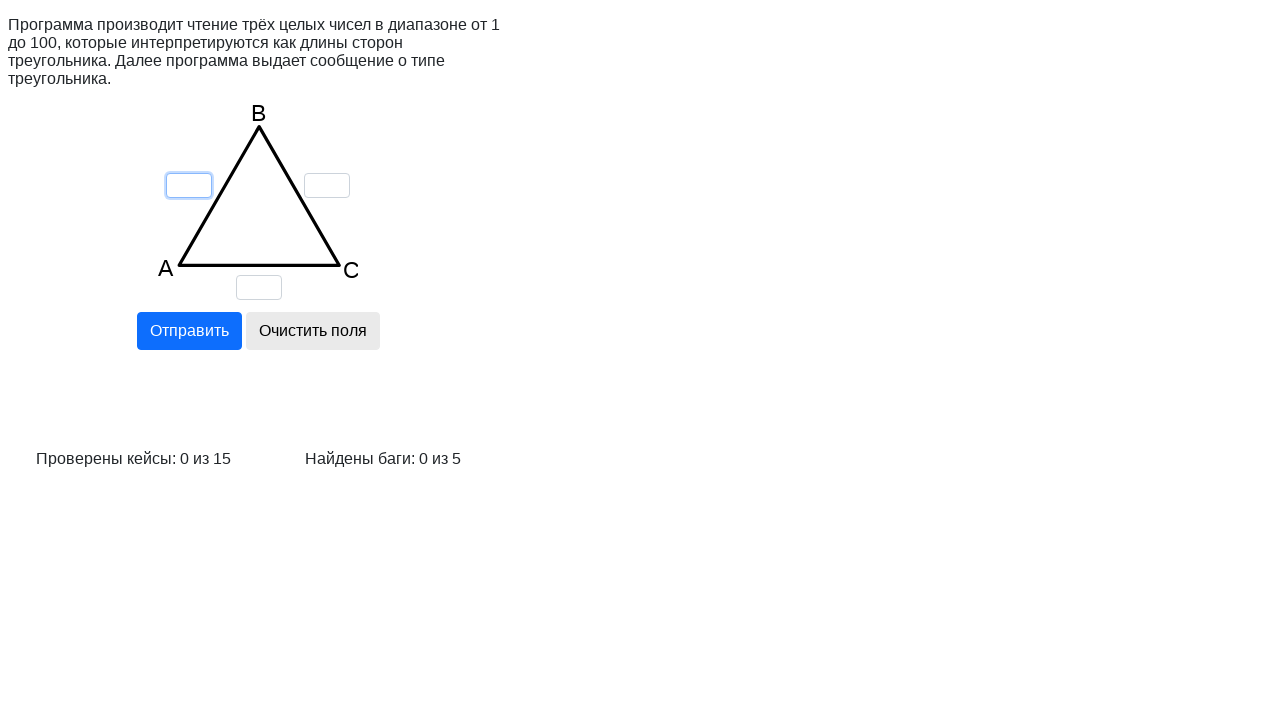

Cleared field C on input[name='c']
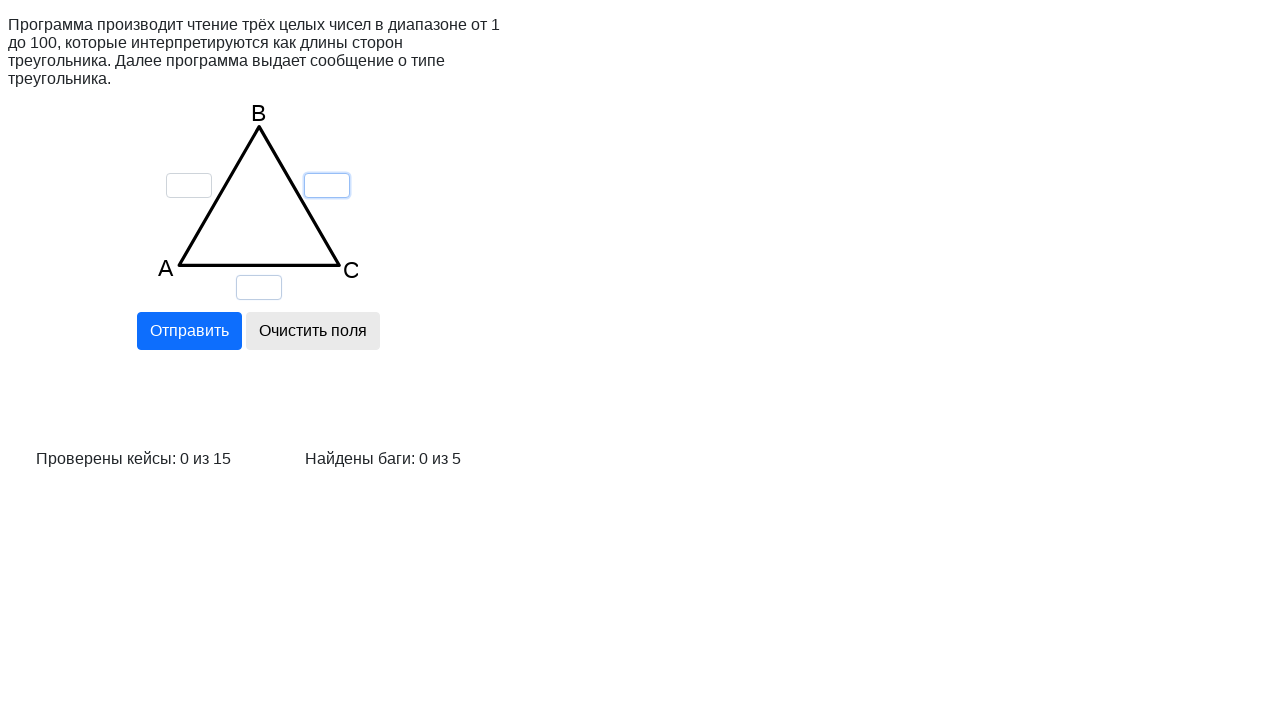

Entered value '1' for side A on input[name='a']
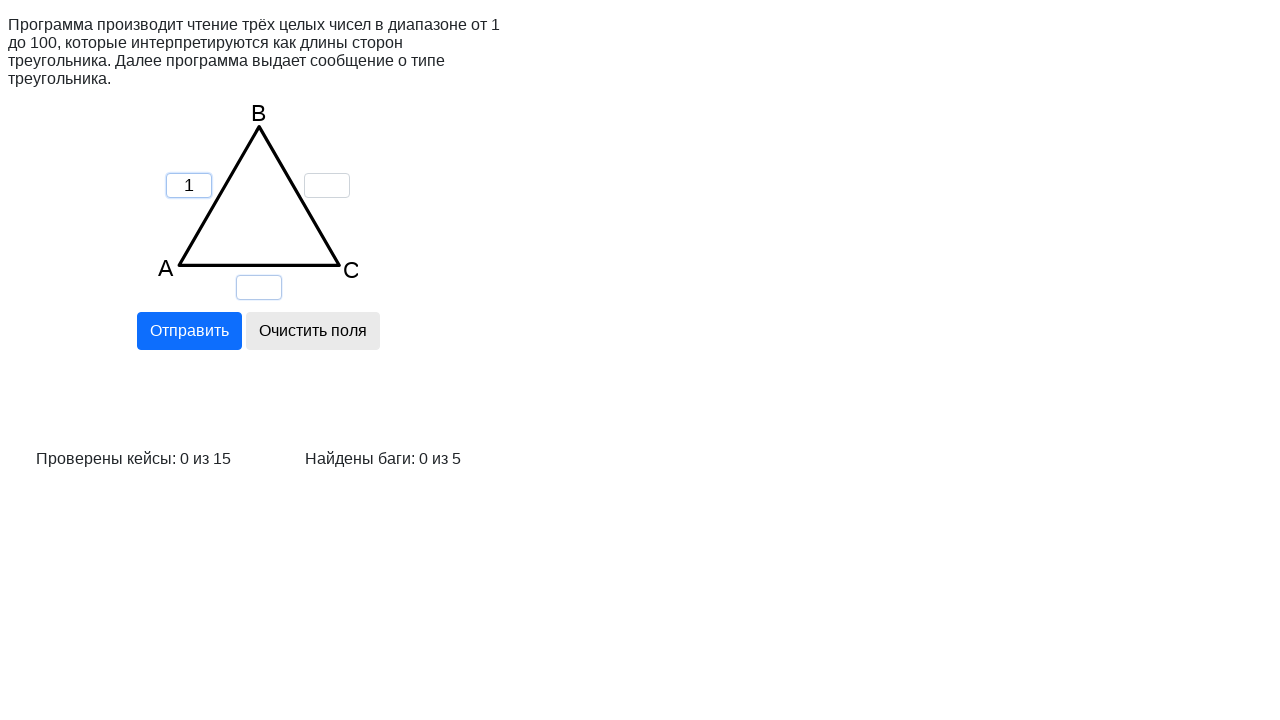

Entered value '1' for side B on input[name='b']
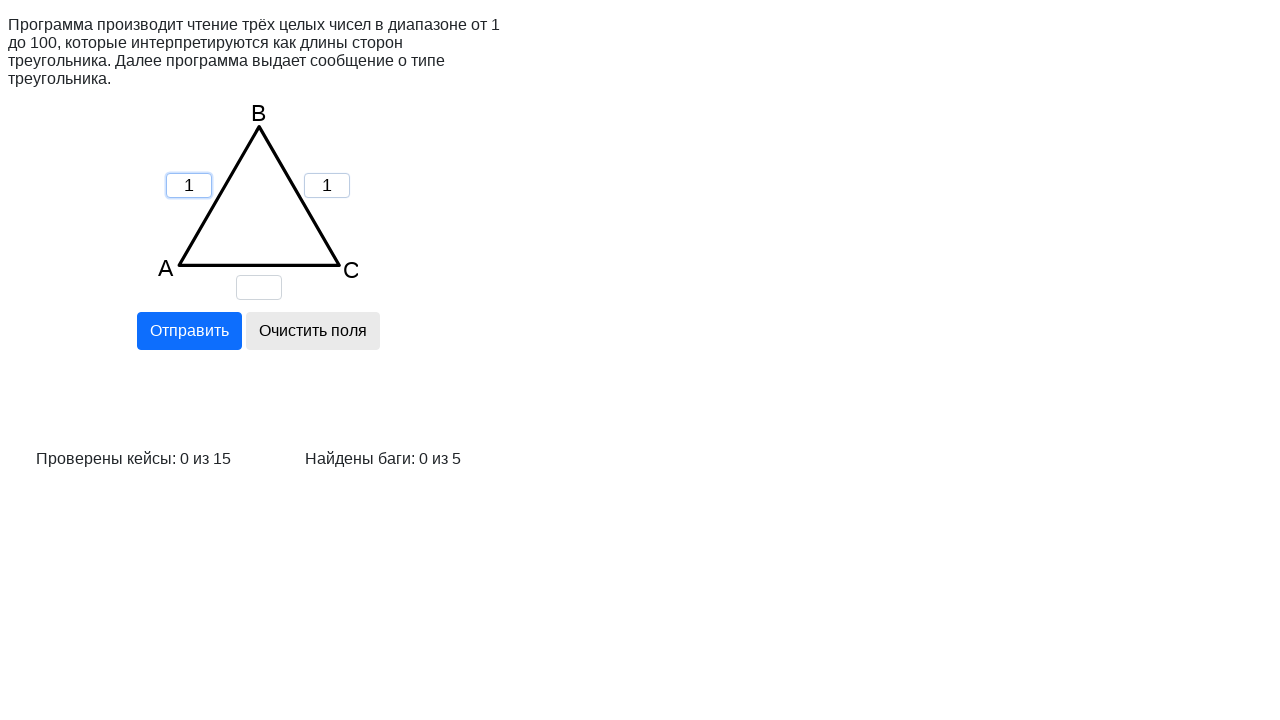

Left field C empty on input[name='c']
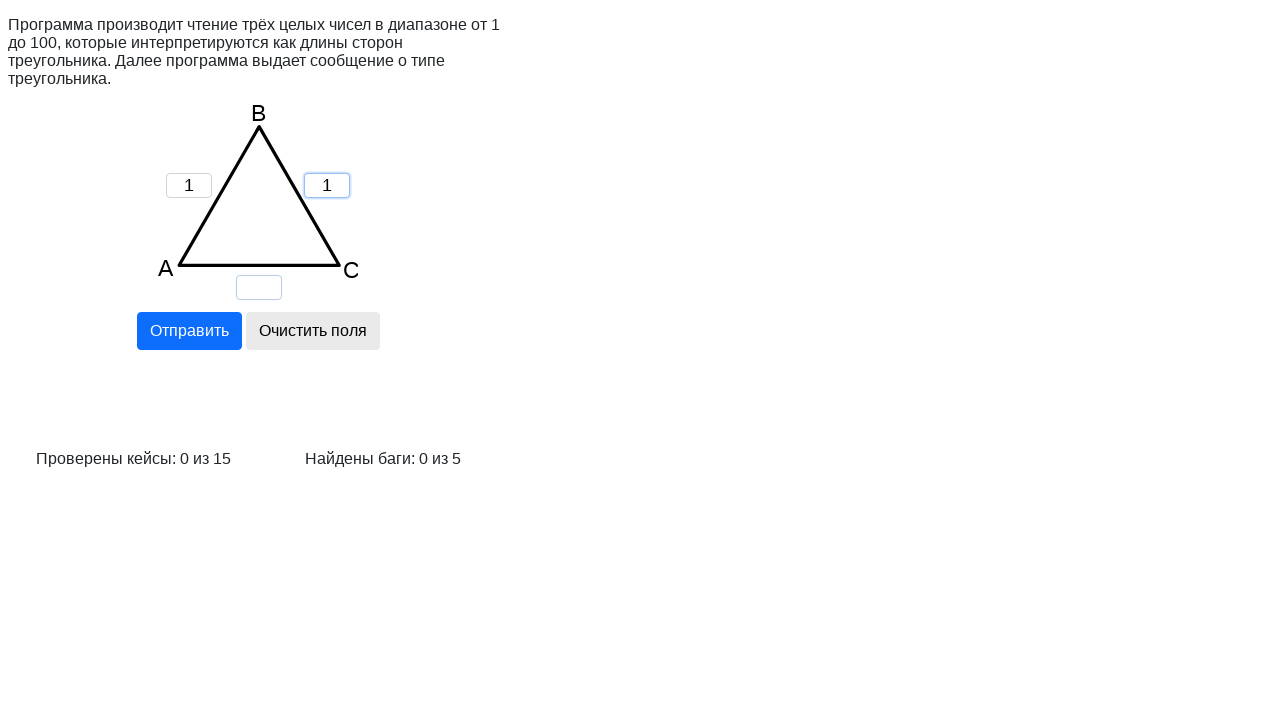

Clicked calculate button at (189, 331) on input[name='calc']
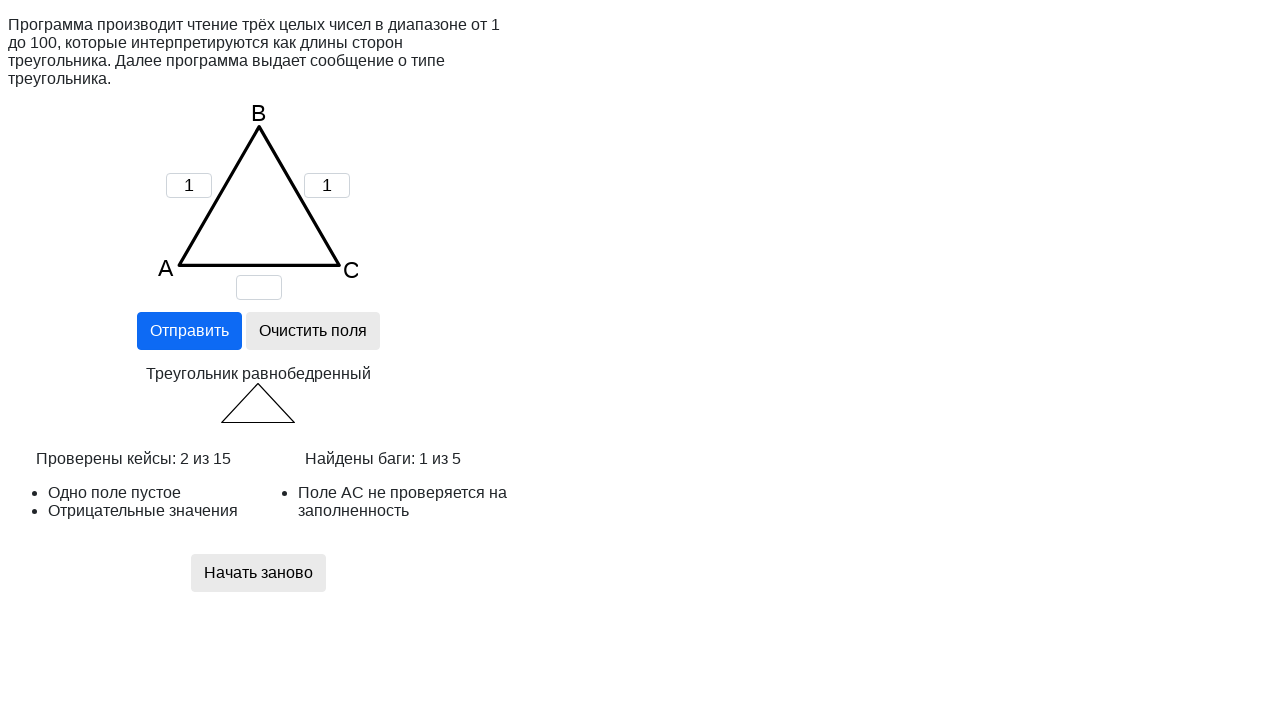

Result message 'Одно поле пустое' (One field is empty) appeared
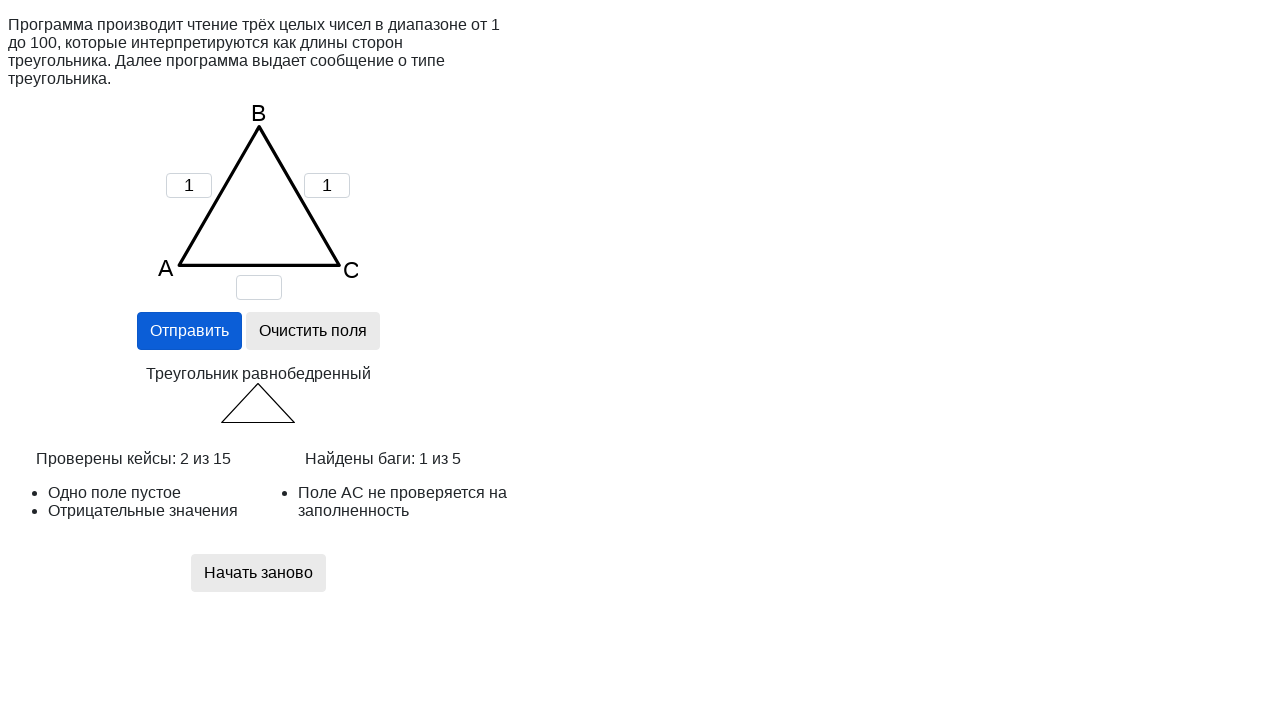

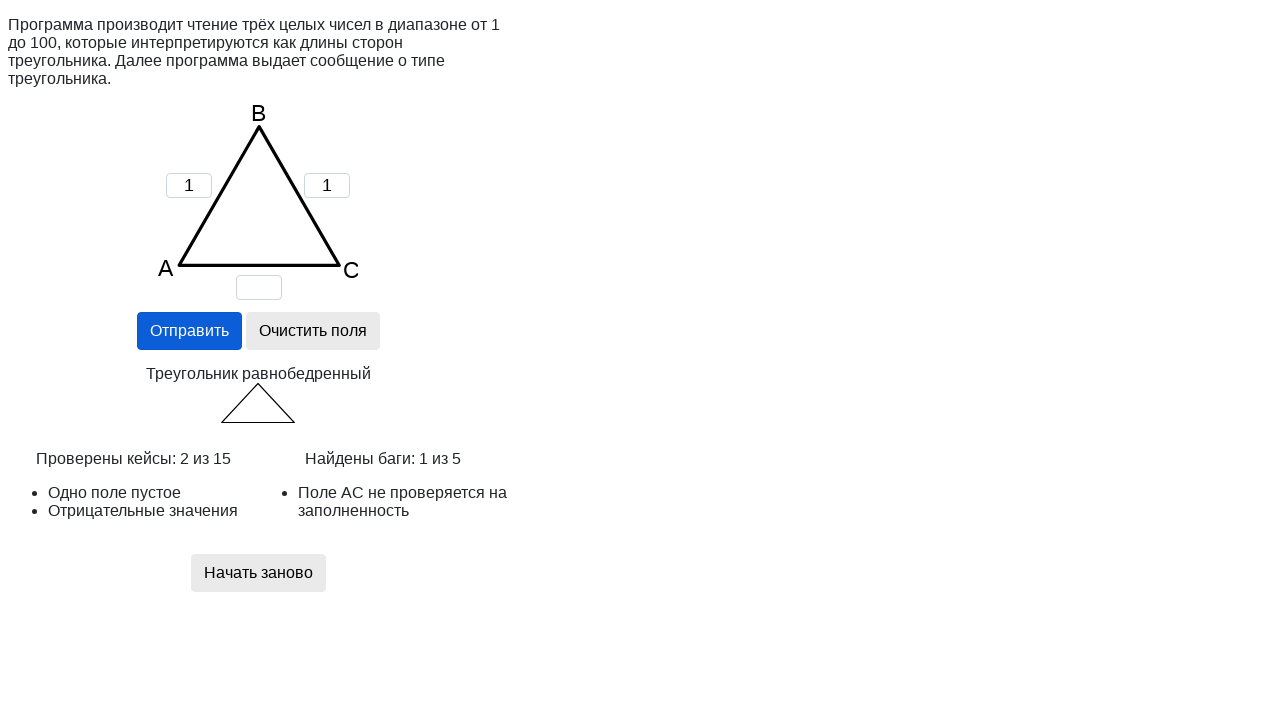